Tests JavaScript alert handling by clicking a button to trigger an alert, verifying the alert text, and accepting the alert

Starting URL: https://automationfc.github.io/basic-form/

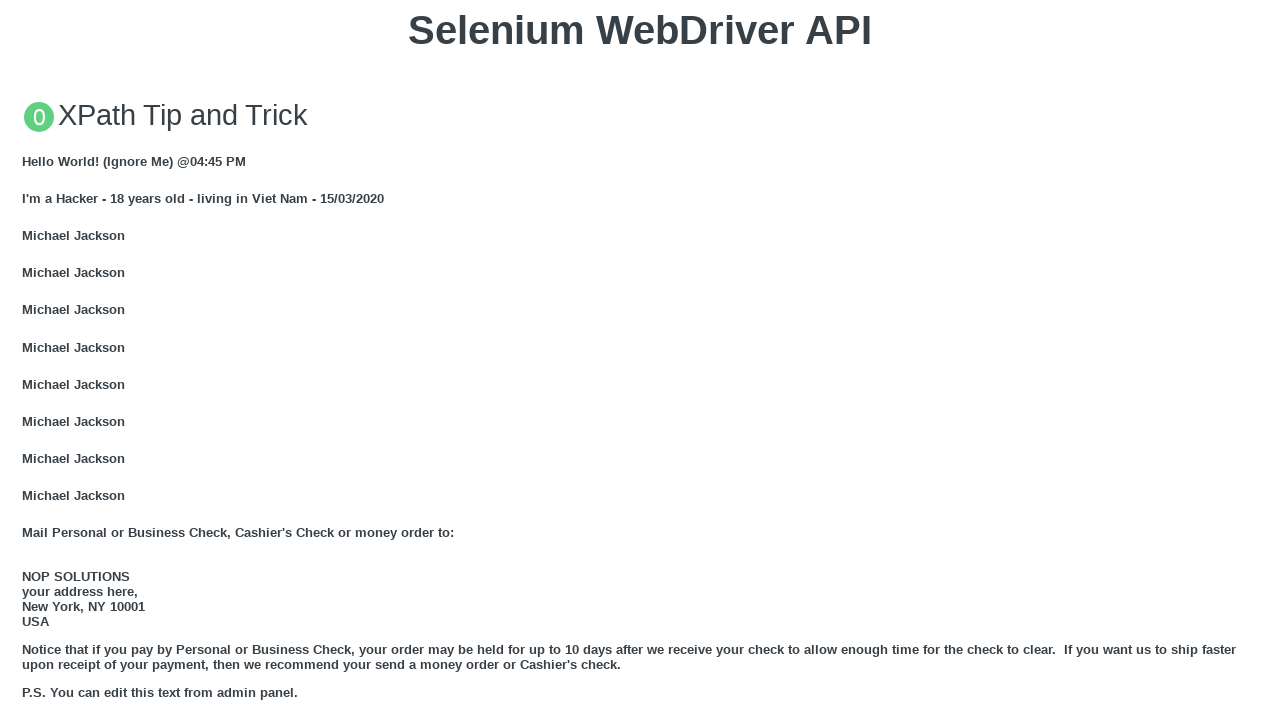

Clicked button to trigger JavaScript alert at (640, 360) on xpath=//button[text()='Click for JS Alert']
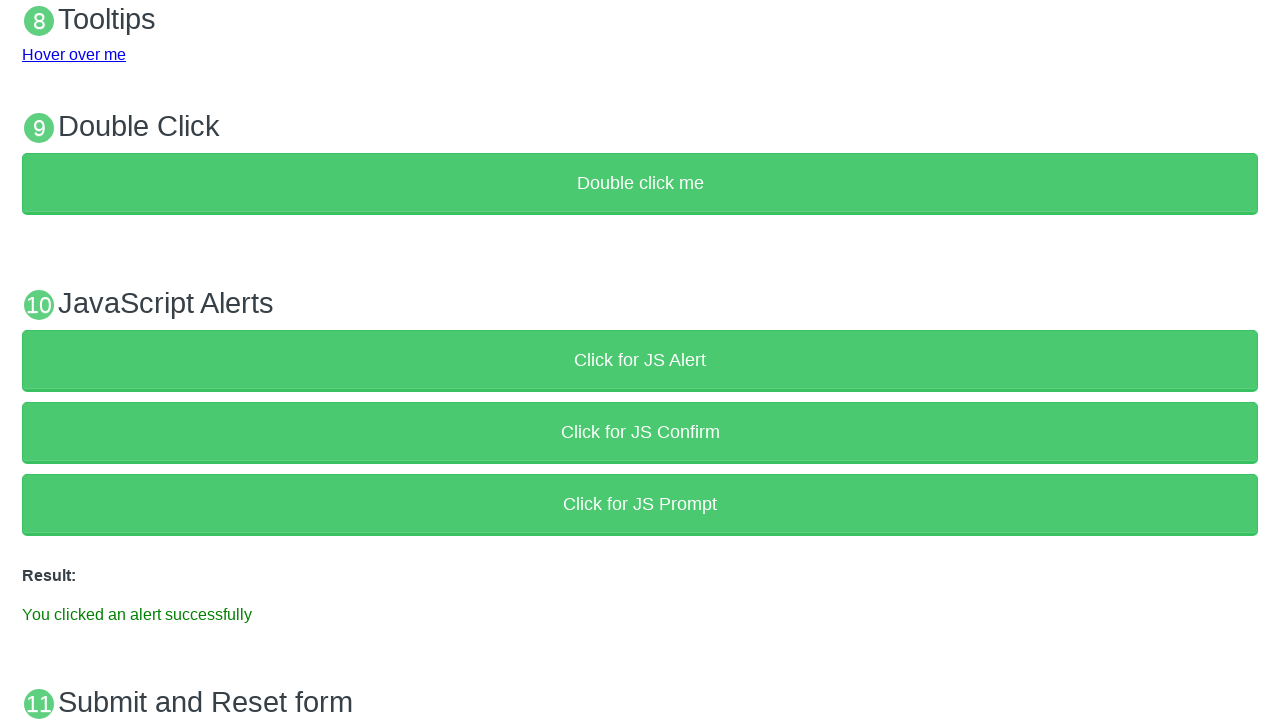

Set up dialog handler to accept alert
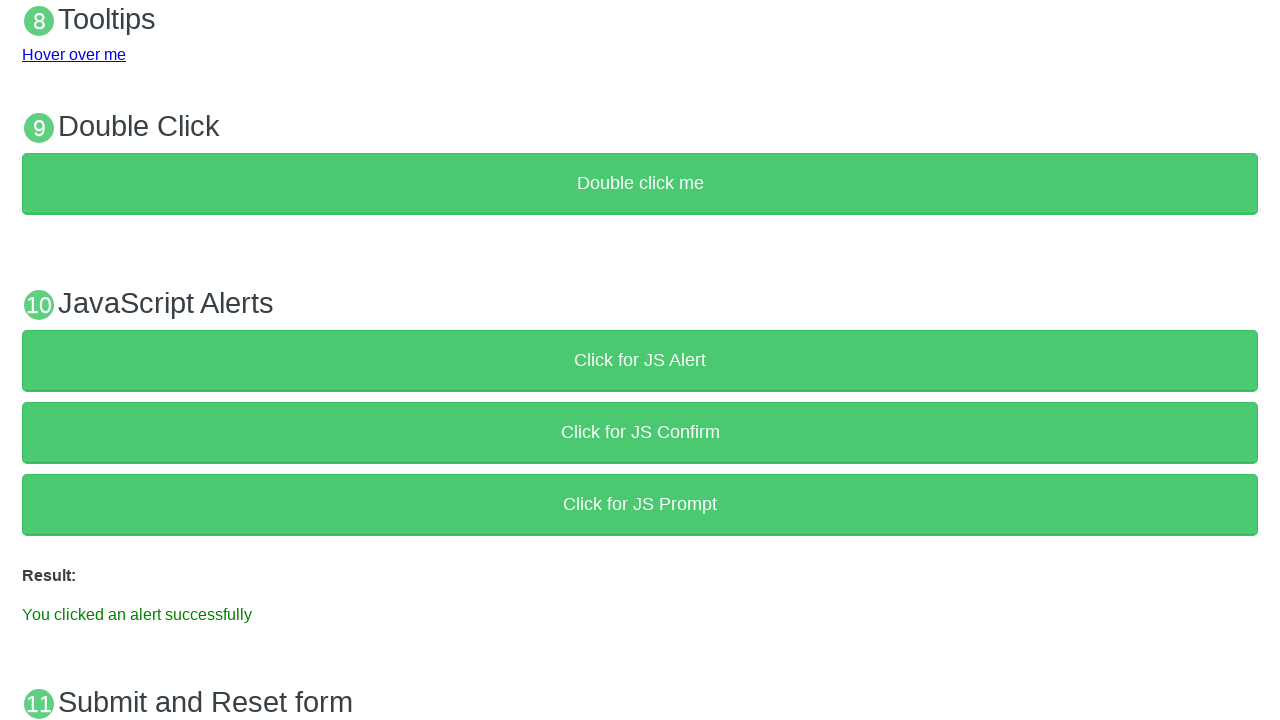

Alert was accepted and result text appeared
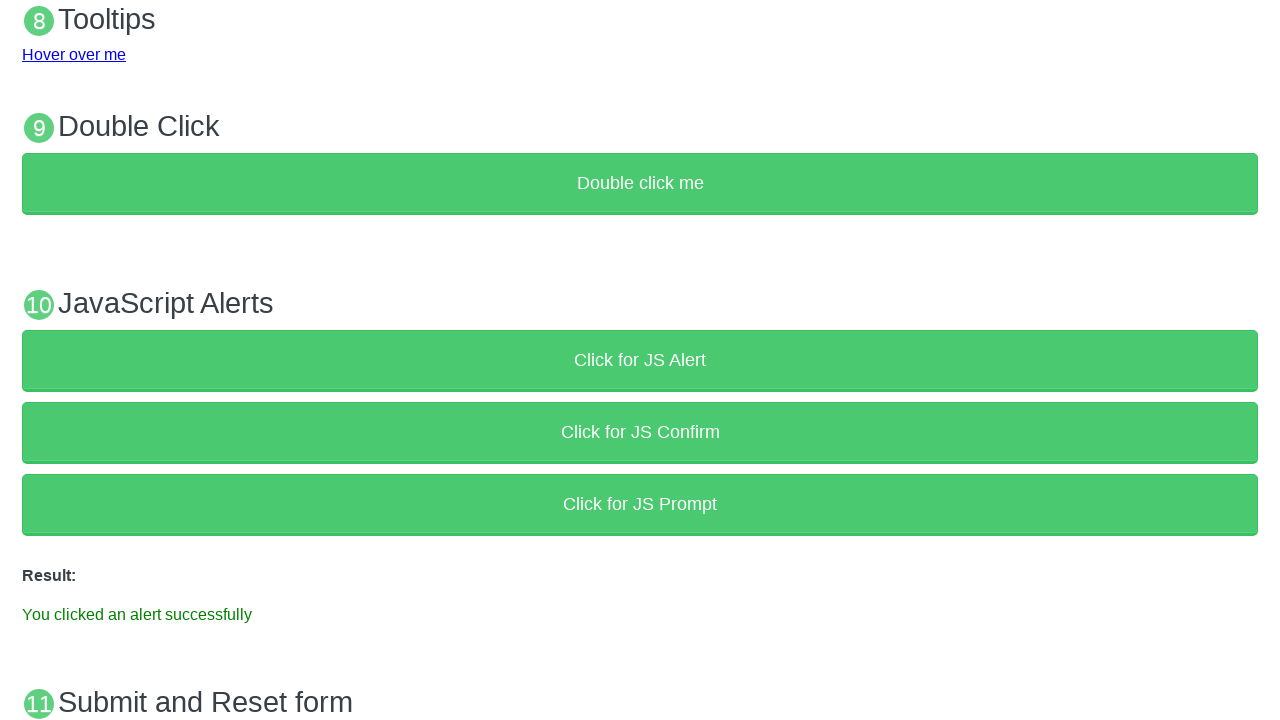

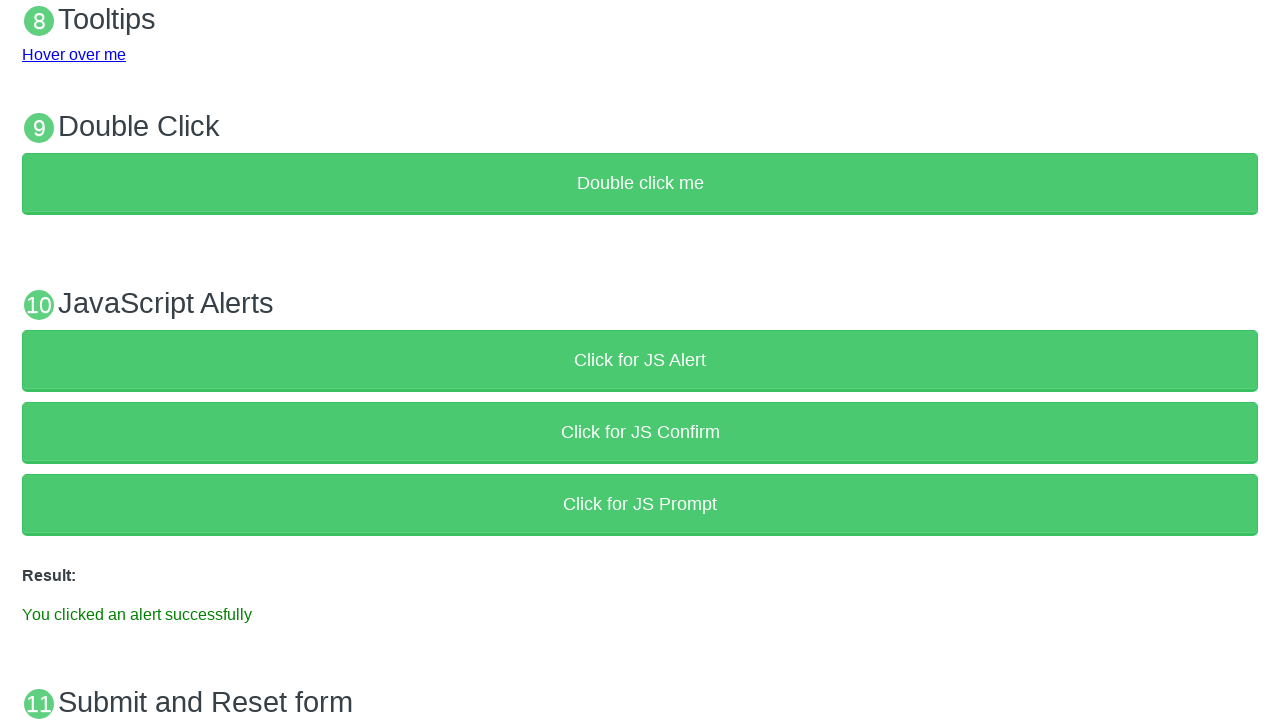